Tests the dynamic controls page by verifying a textbox is initially disabled, clicking the Enable button, waiting for the textbox to become enabled, and verifying the success message appears.

Starting URL: https://the-internet.herokuapp.com/dynamic_controls

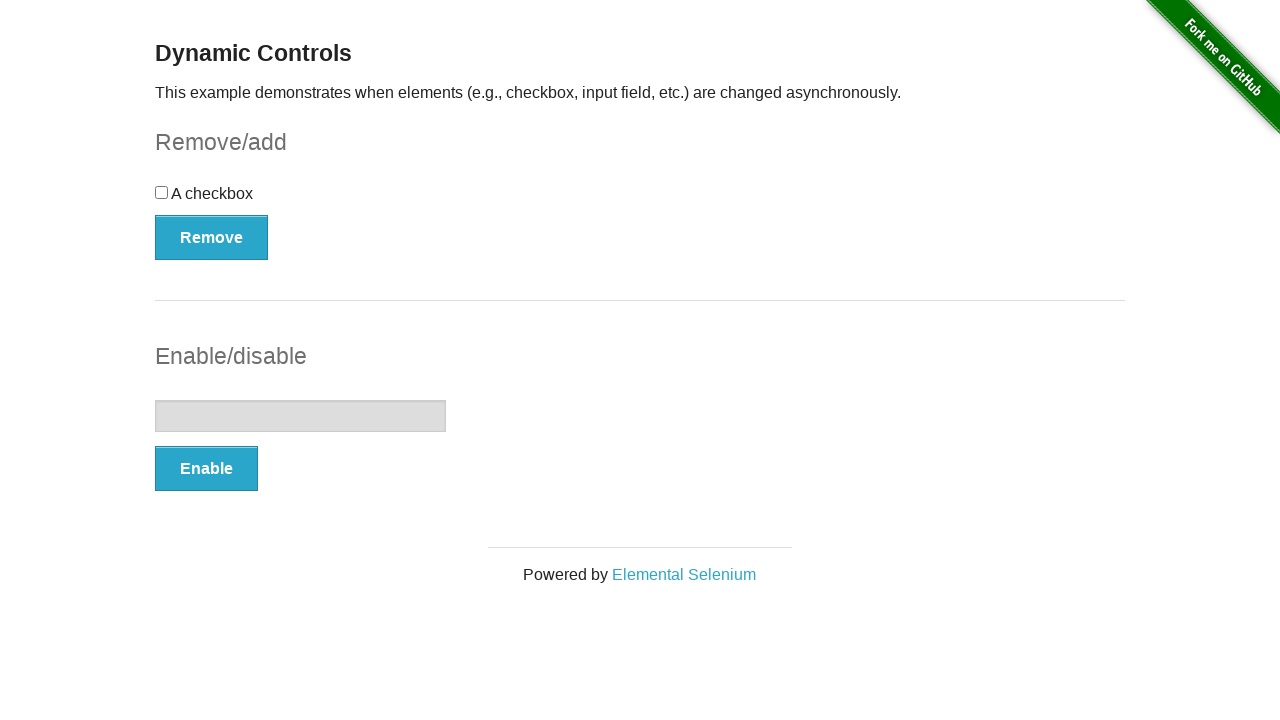

Navigated to dynamic controls page
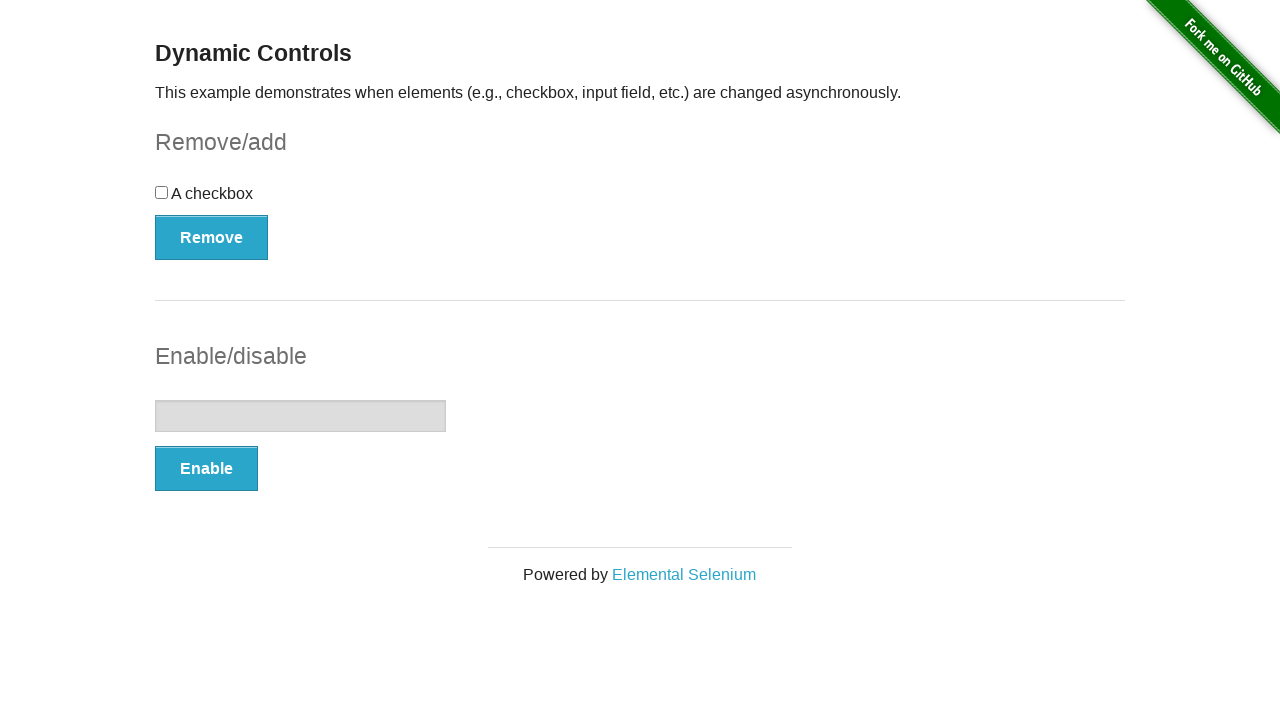

Located textbox element
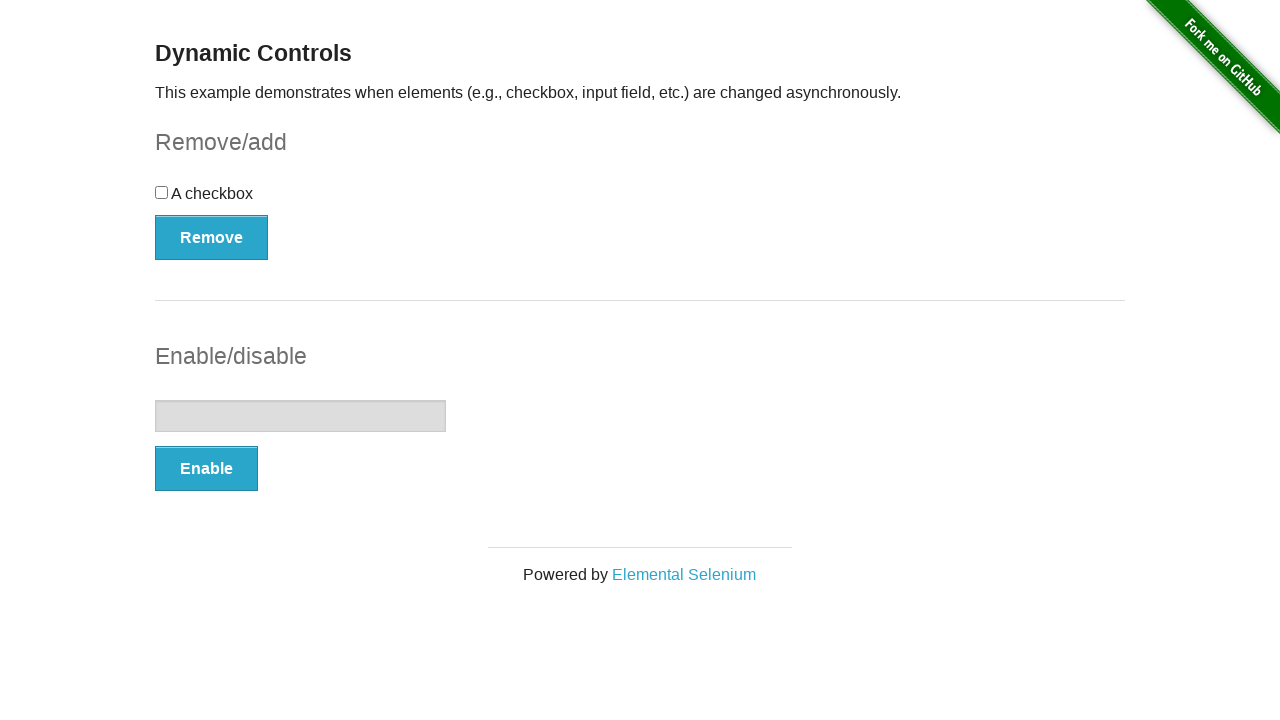

Verified textbox is initially disabled
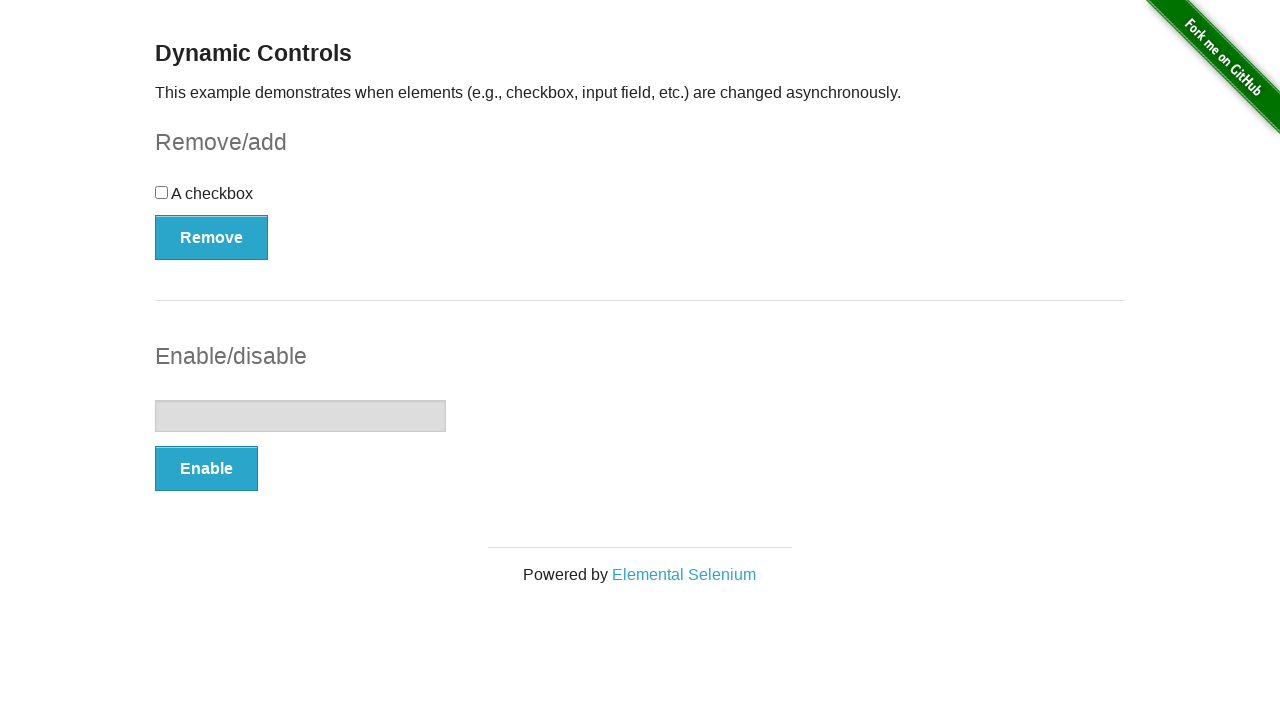

Clicked Enable button at (206, 469) on xpath=//*[text()='Enable']
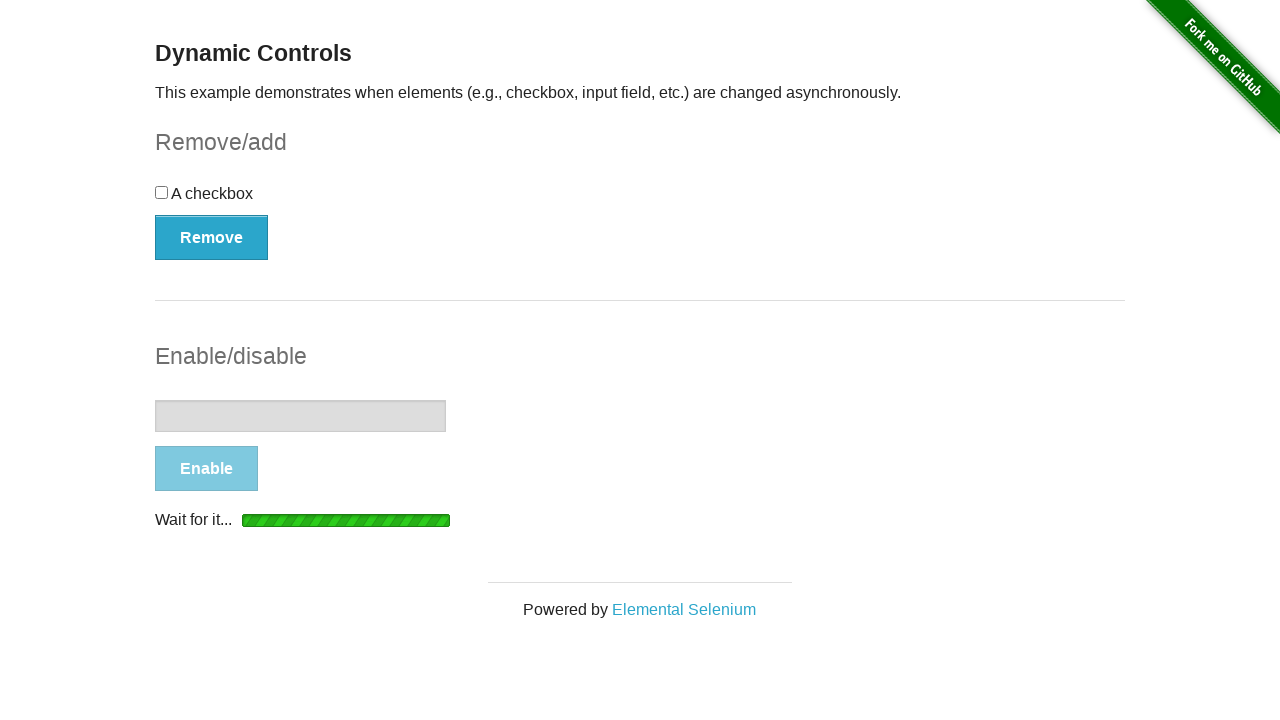

Textbox became visible
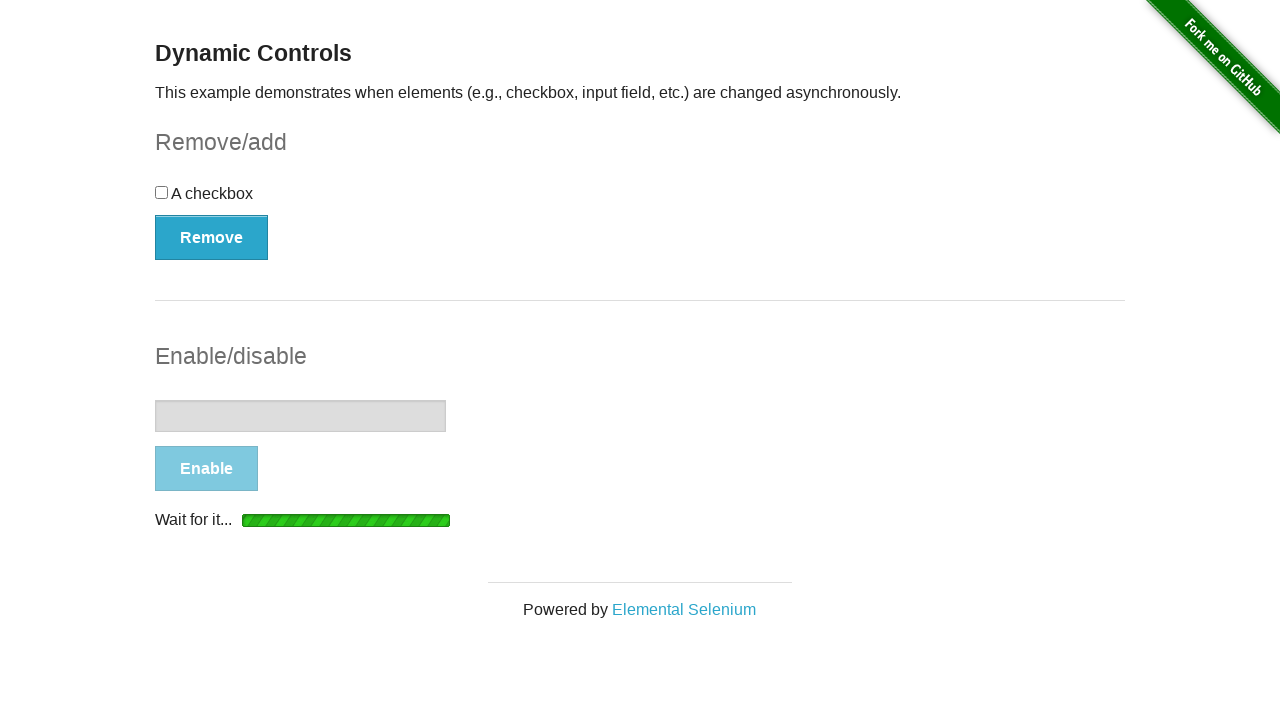

Textbox is now enabled
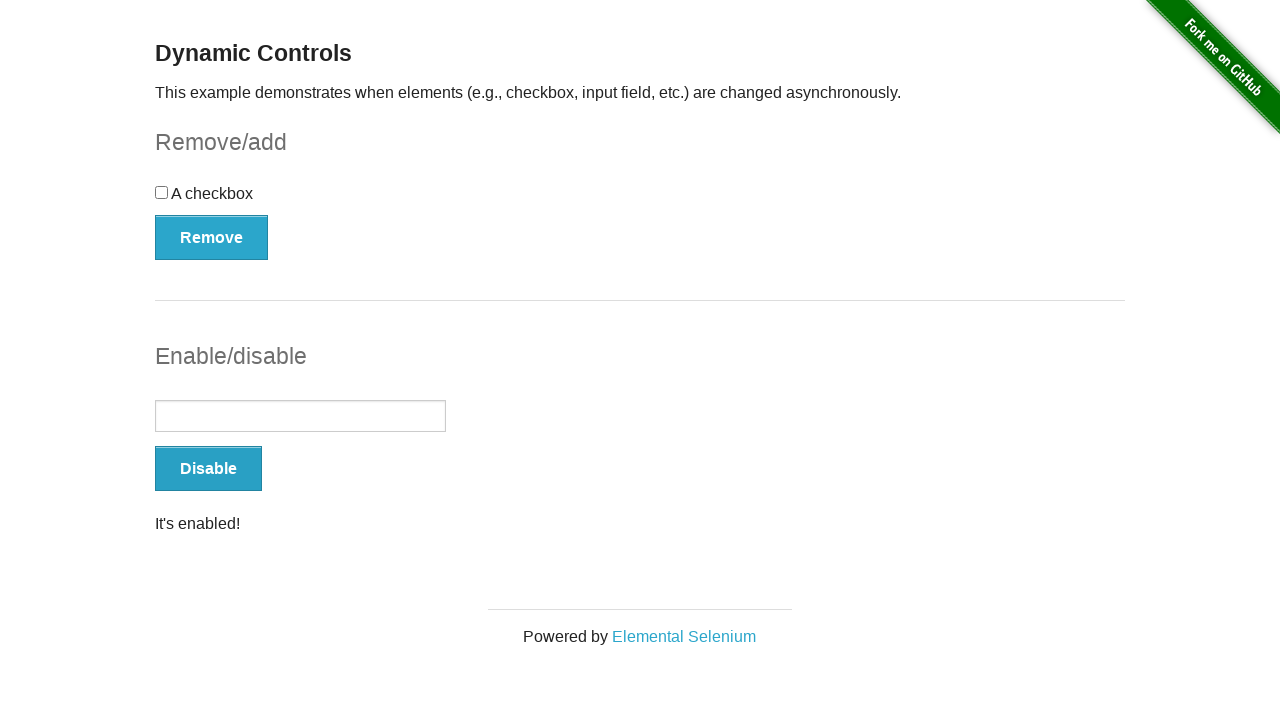

Located success message element
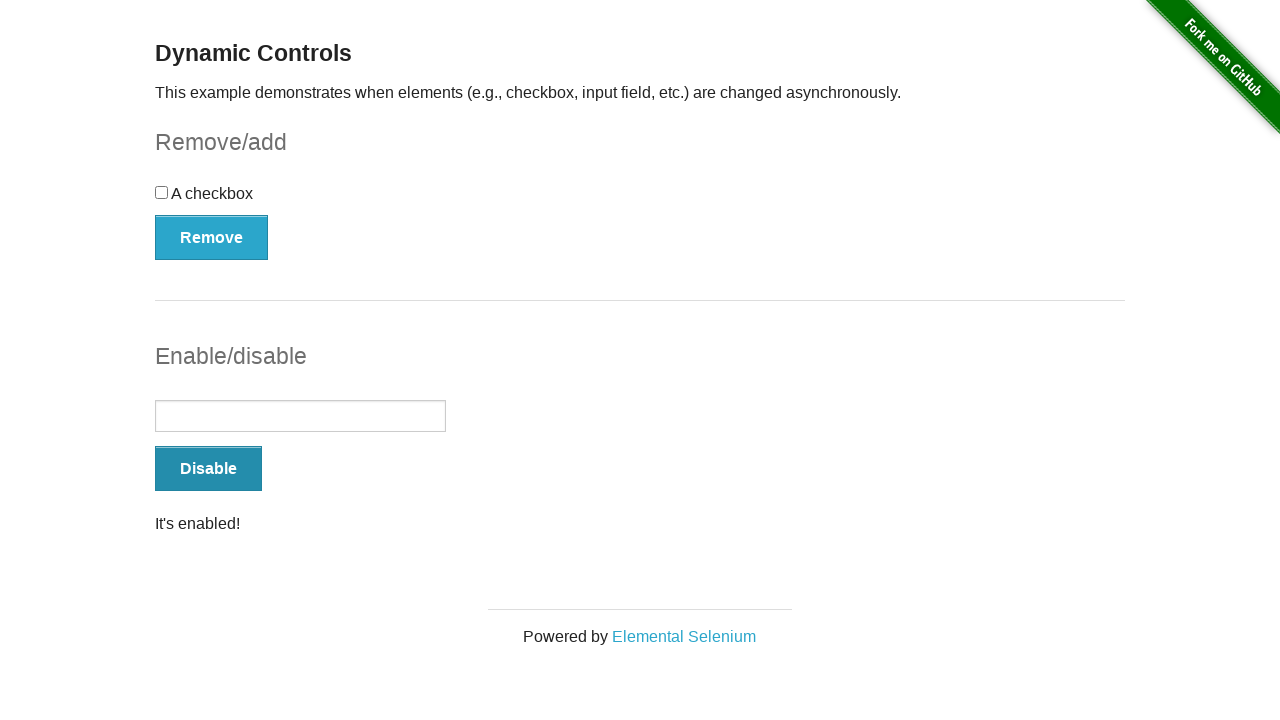

Verified success message 'It's enabled!' is visible
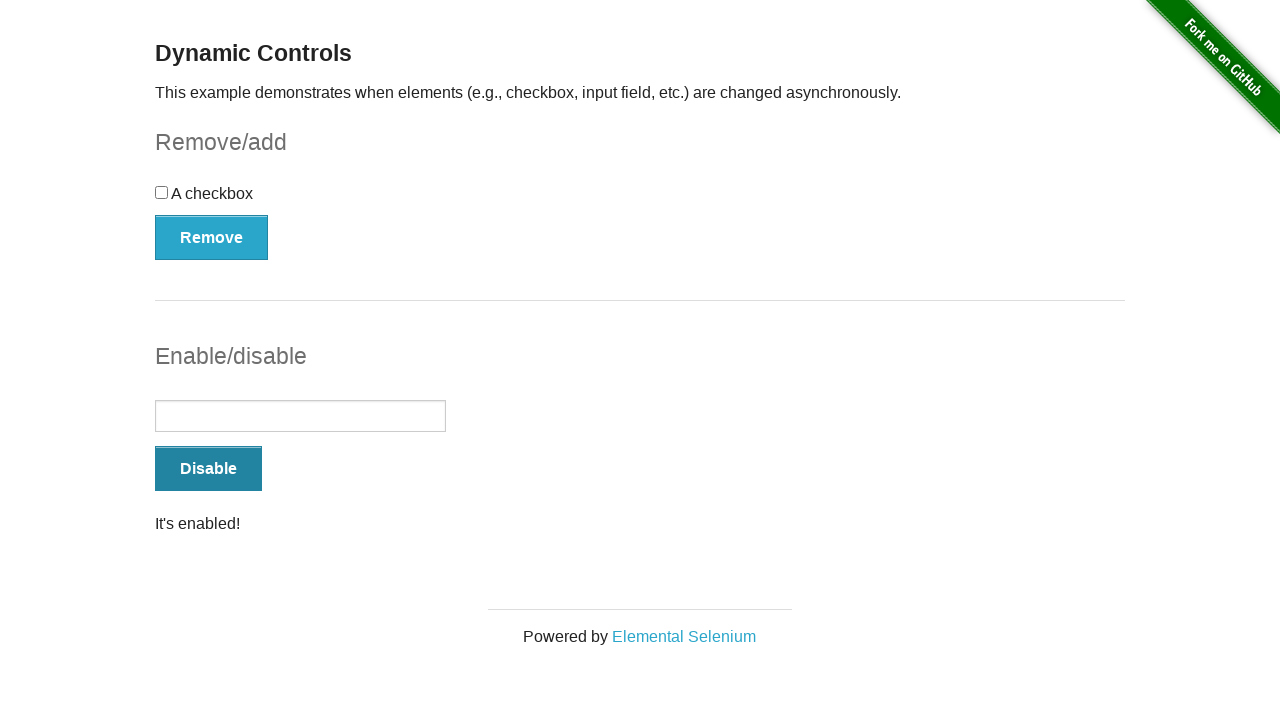

Verified textbox is enabled
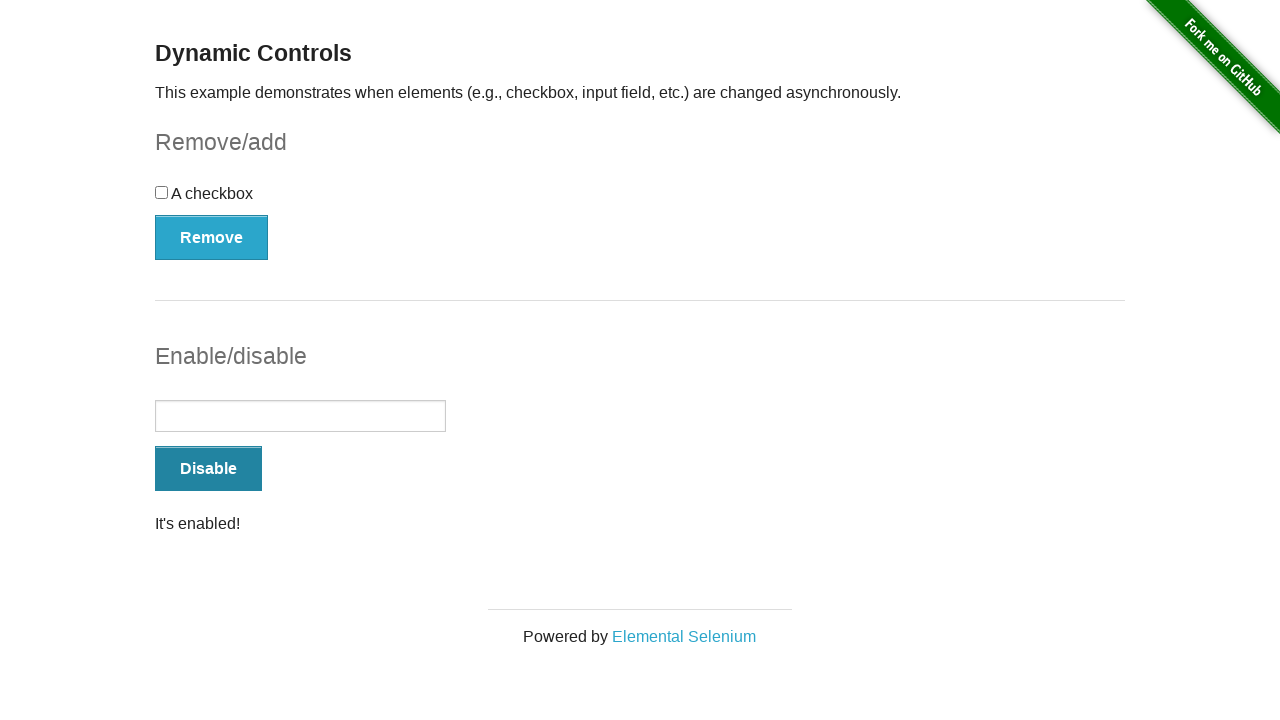

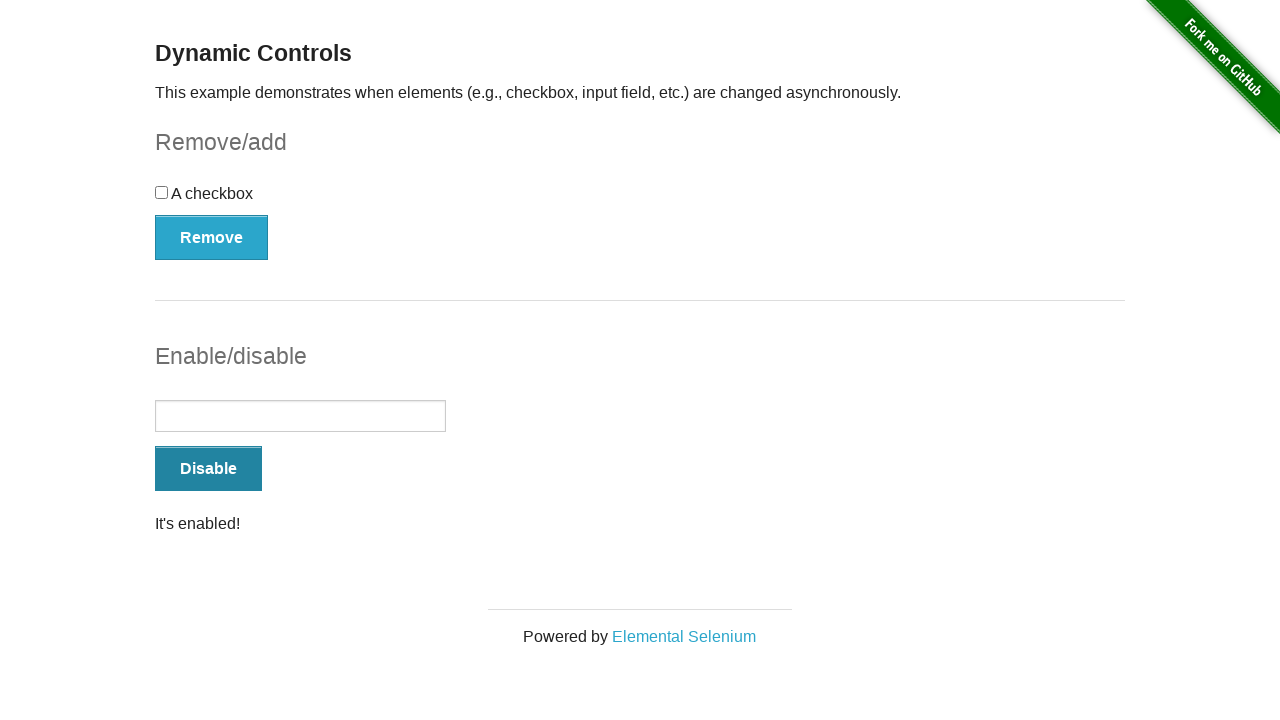